Tests creating a new paste on Pastebin by entering code content, setting expiration to 10 minutes, adding a name, and submitting the form

Starting URL: https://pastebin.com

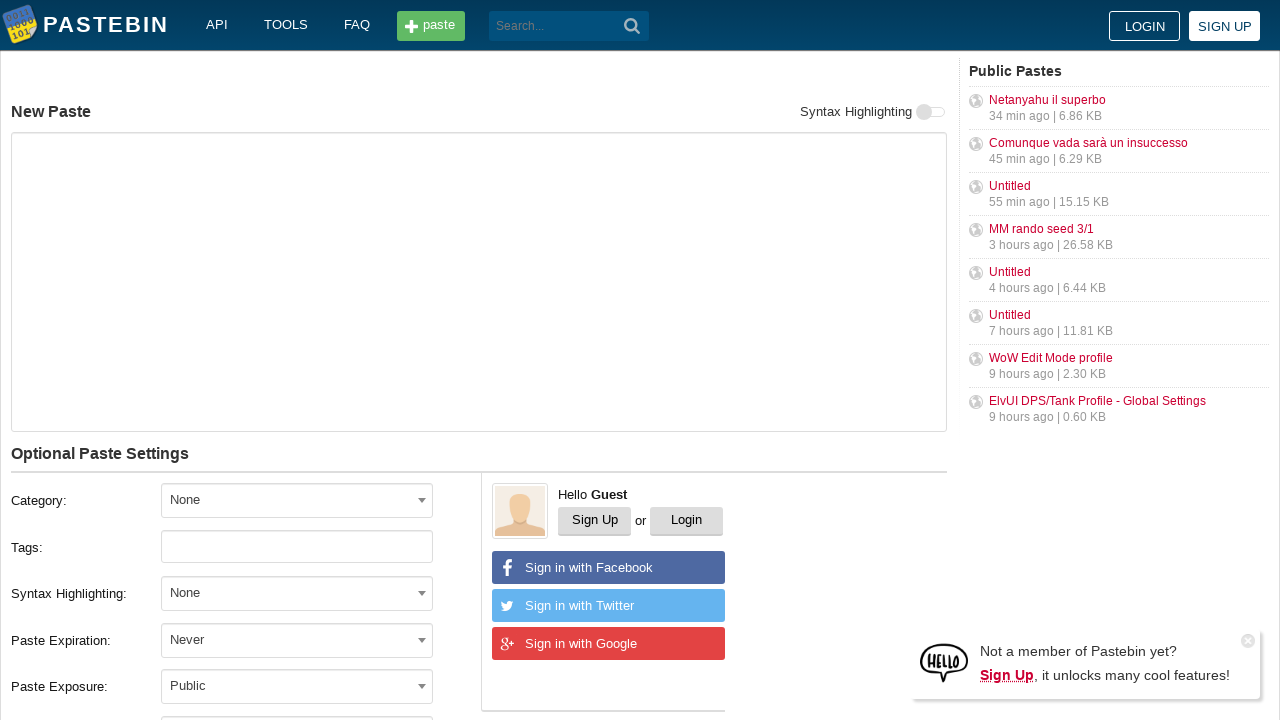

Filled paste content textarea with 'Hello from WebDriver' on #postform-text
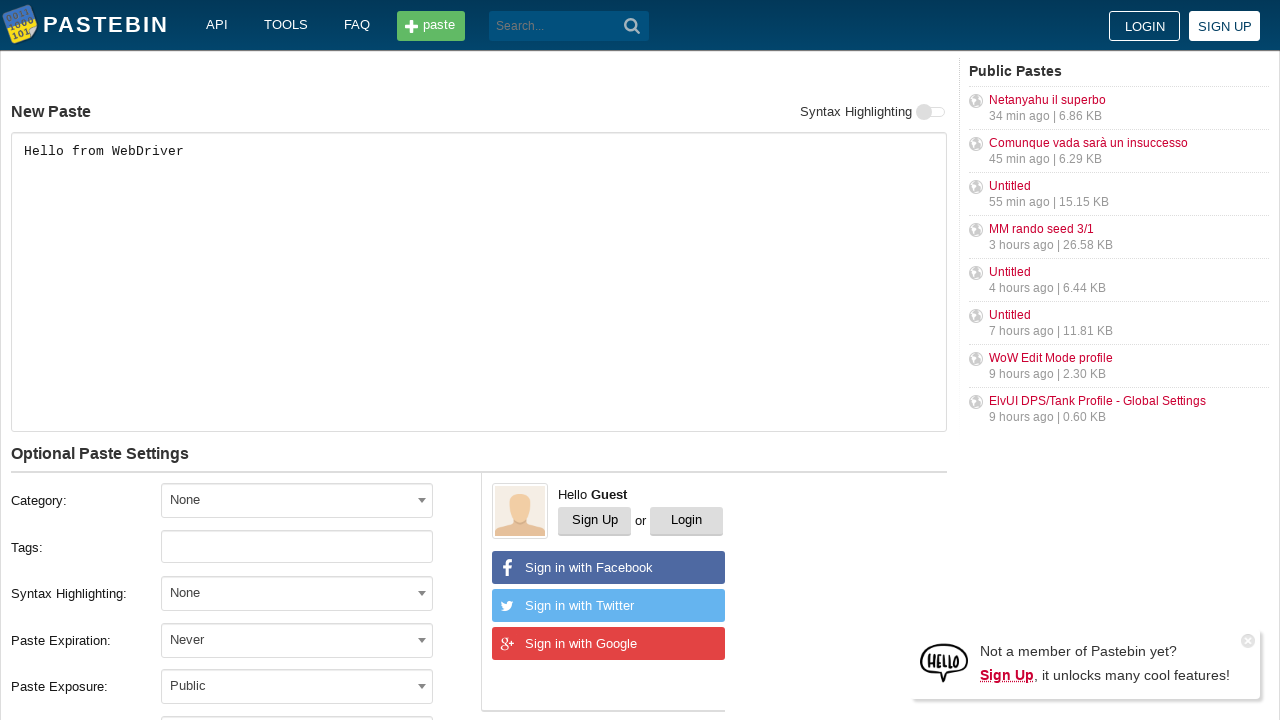

Clicked expiration dropdown to open it at (297, 640) on #select2-postform-expiration-container
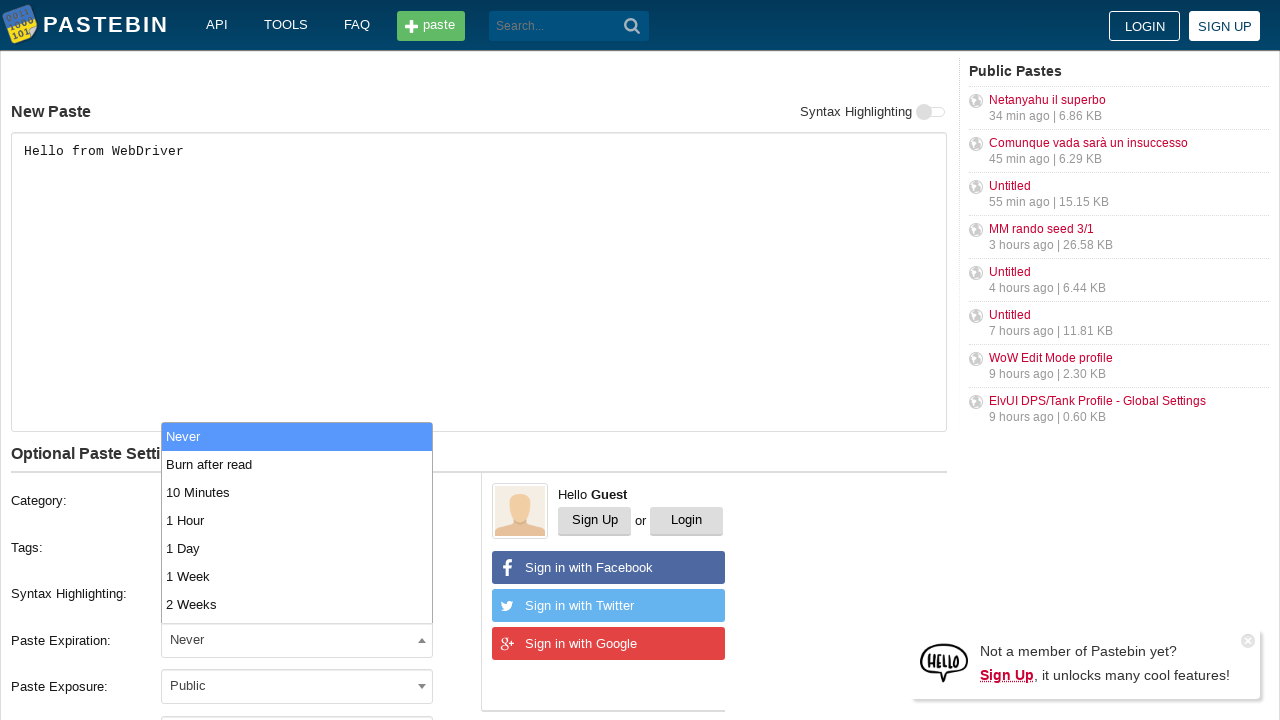

Selected '10 Minutes' from expiration dropdown at (297, 492) on xpath=//li[text()='10 Minutes']
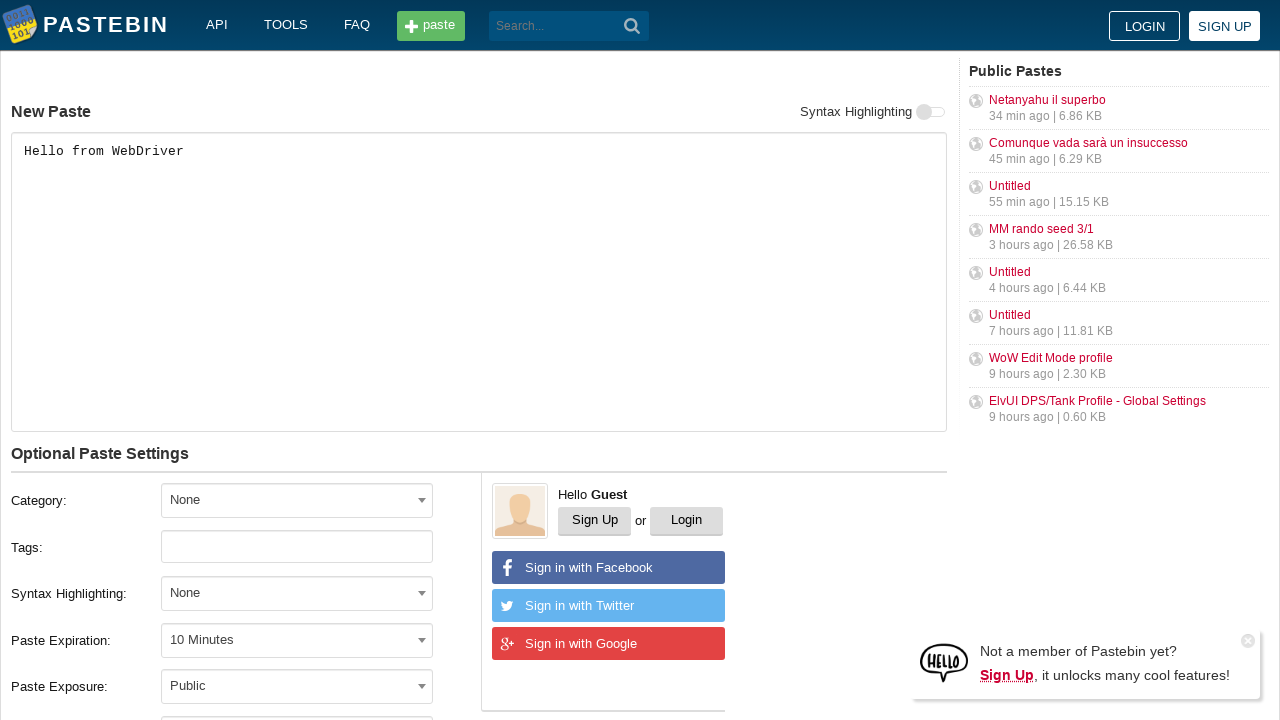

Filled paste name field with 'helloweb' on #postform-name
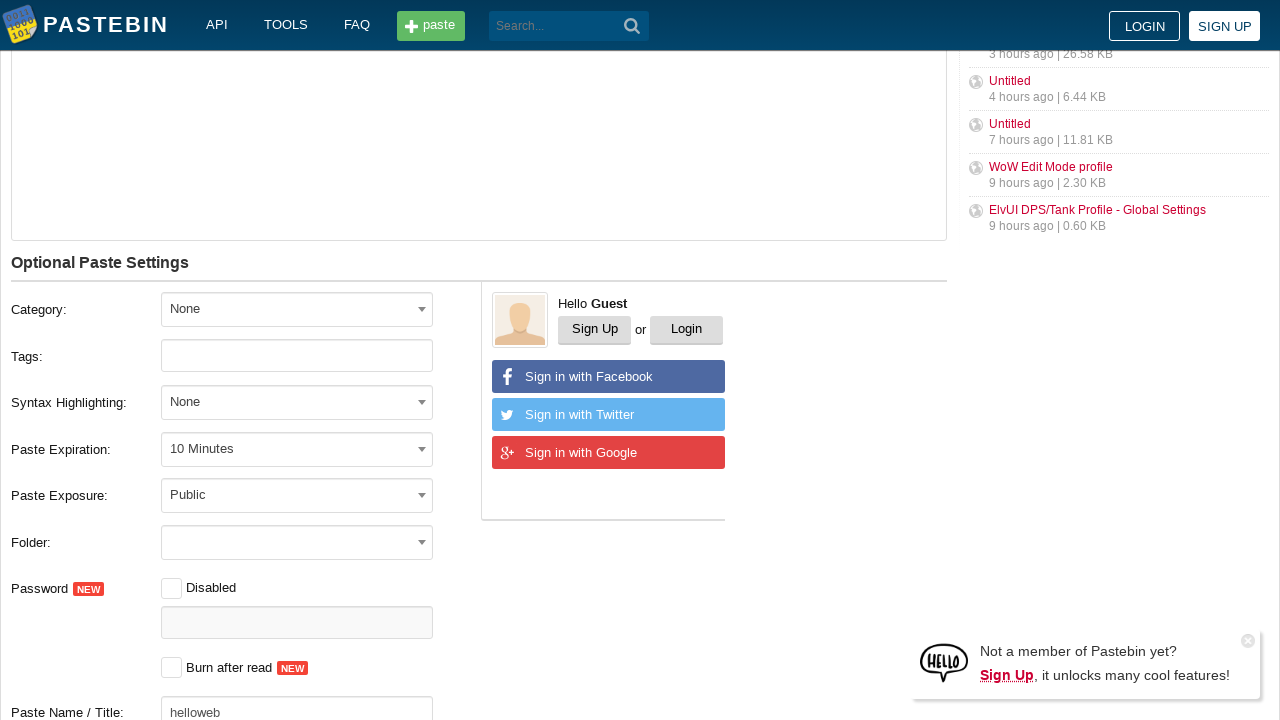

Clicked submit button to create paste at (240, 400) on button.btn.-big
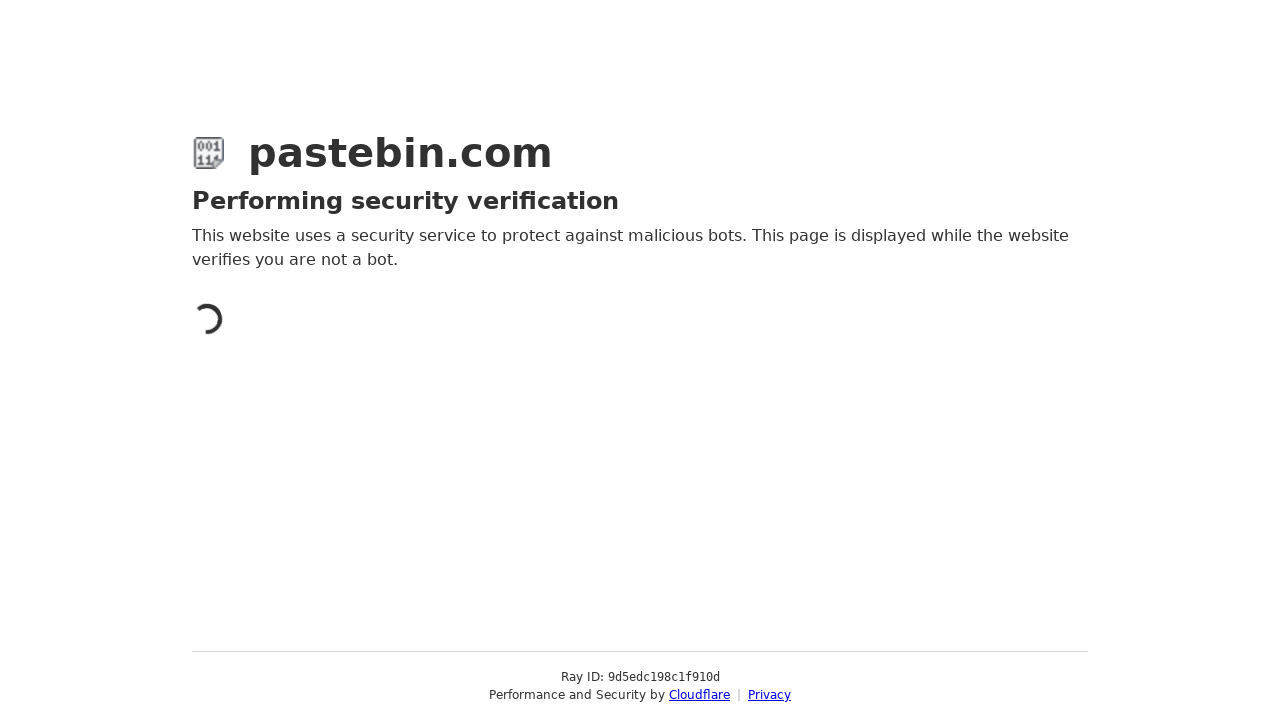

Paste created successfully and page loaded
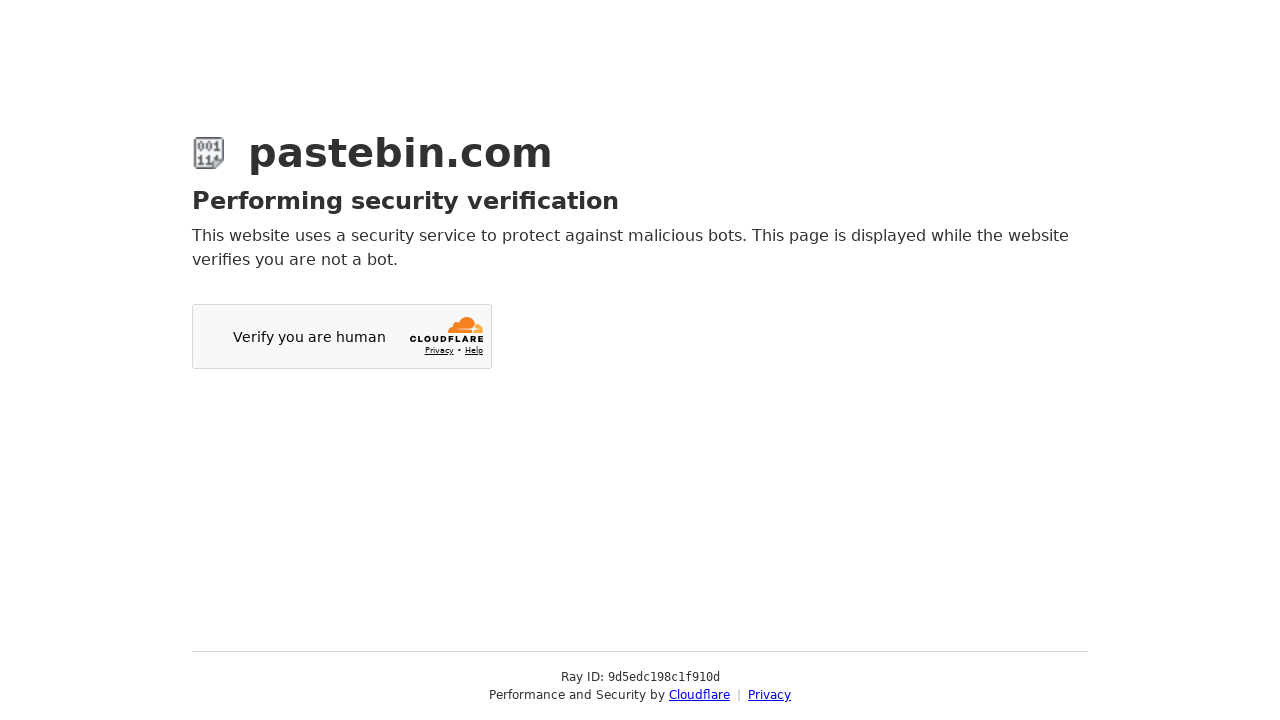

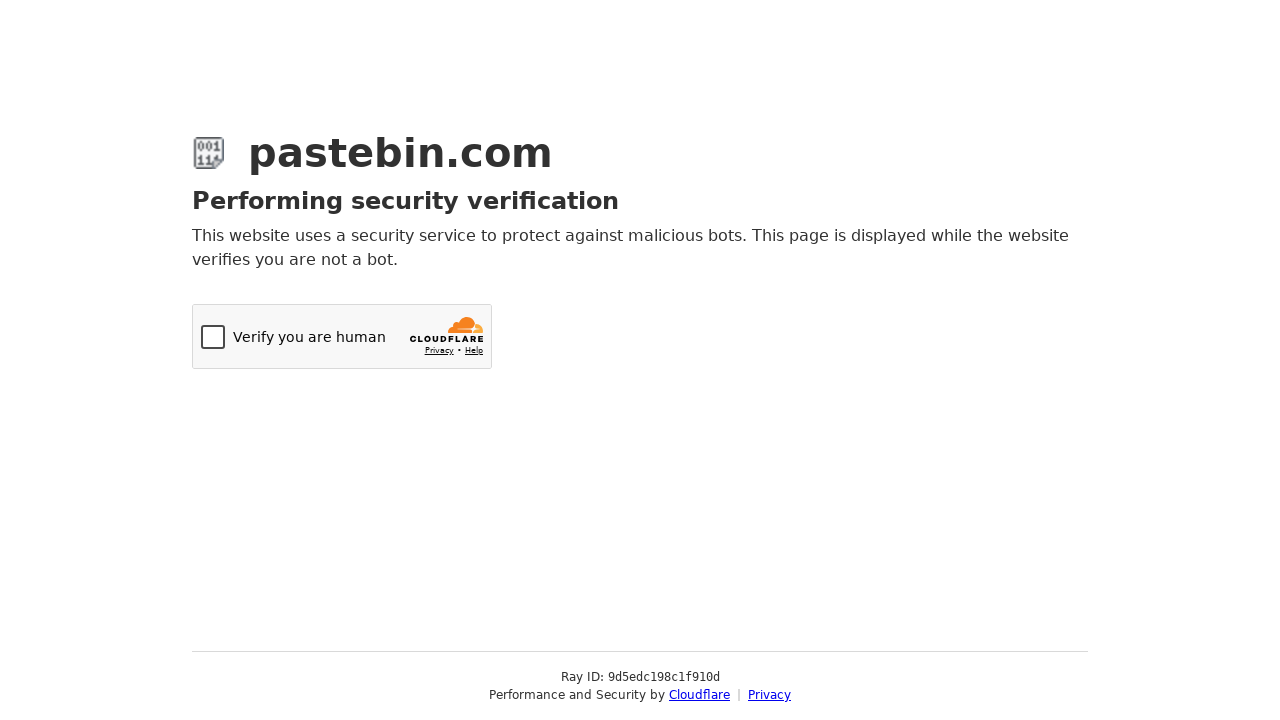